Tests JavaScript alert handling by filling a name field, clicking alert buttons, and accepting/dismissing the browser alerts that appear

Starting URL: https://rahulshettyacademy.com/AutomationPractice

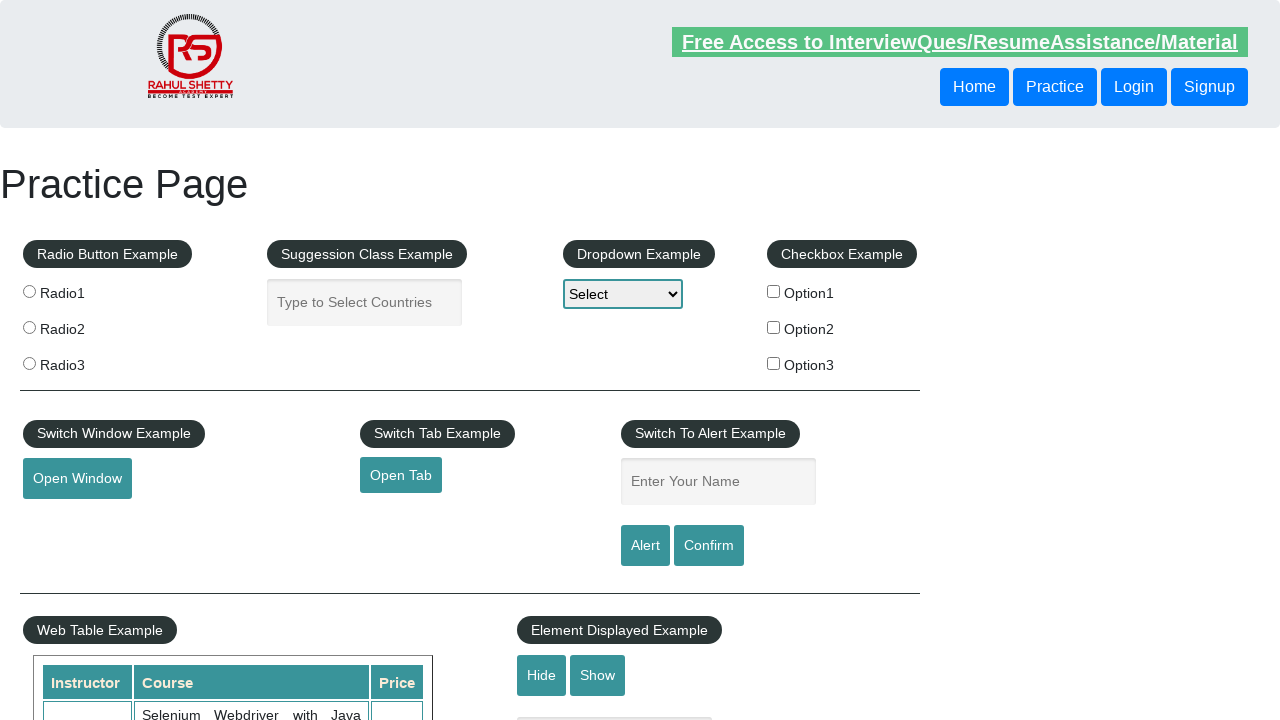

Filled name field with 'Karan Sharma' on #name
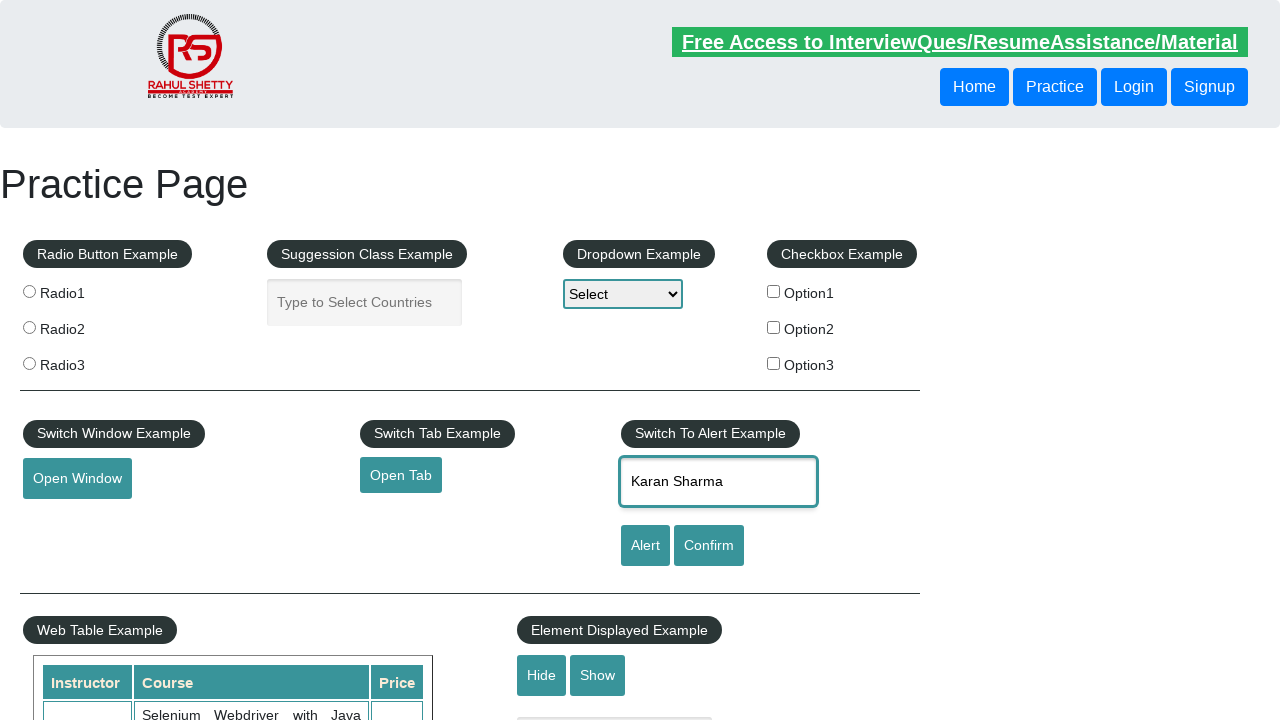

Clicked alert button to trigger simple alert at (645, 546) on #alertbtn
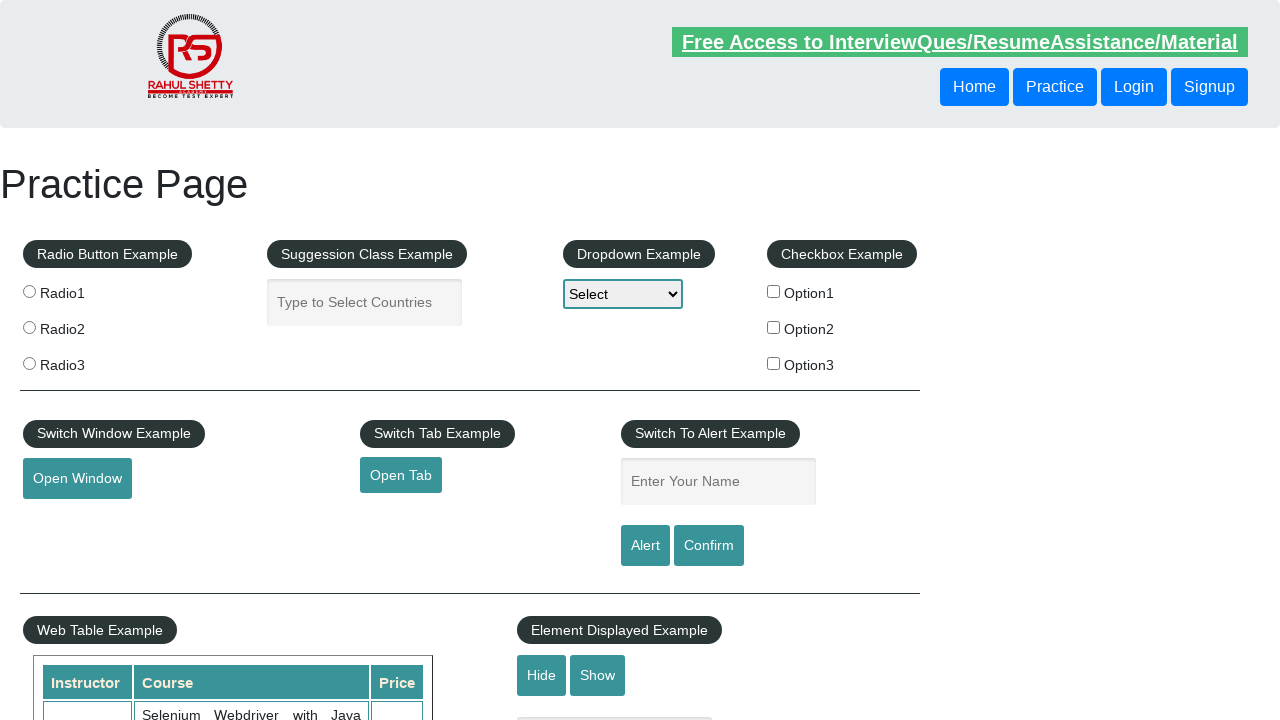

Set up dialog handler to accept alerts
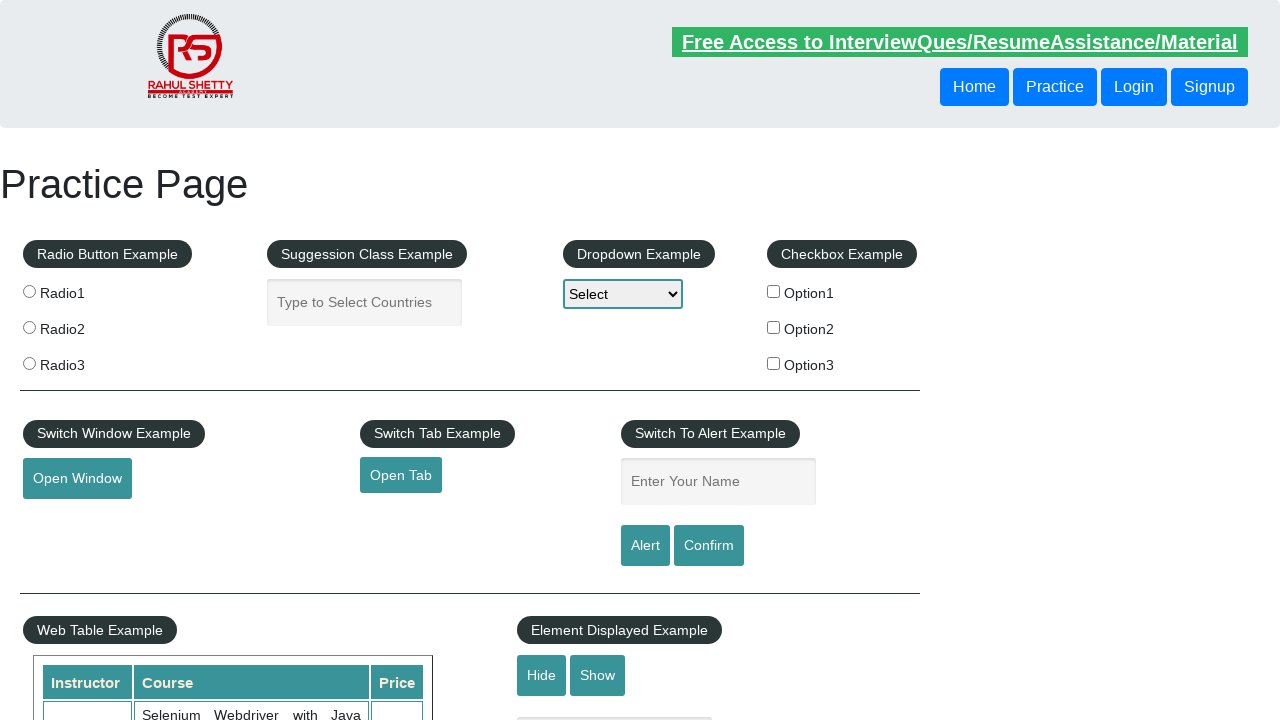

Clicked alert button again to trigger and handle alert at (645, 546) on #alertbtn
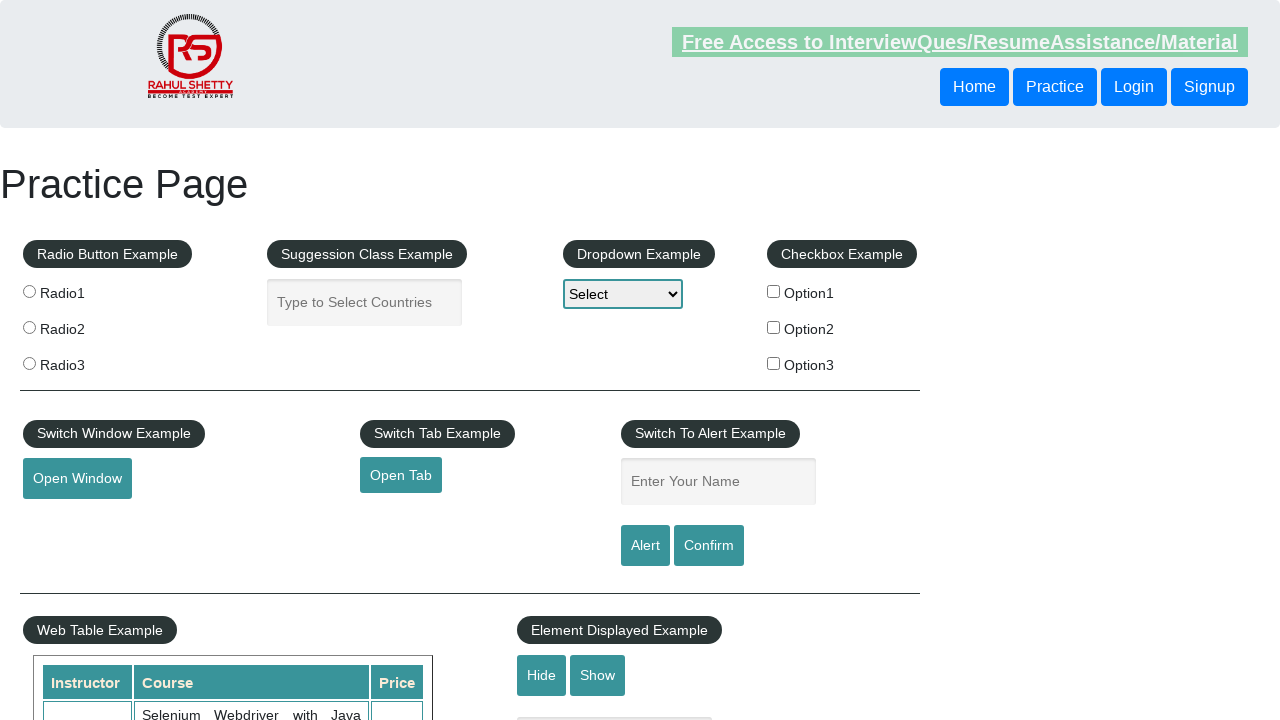

Waited for alert to be processed
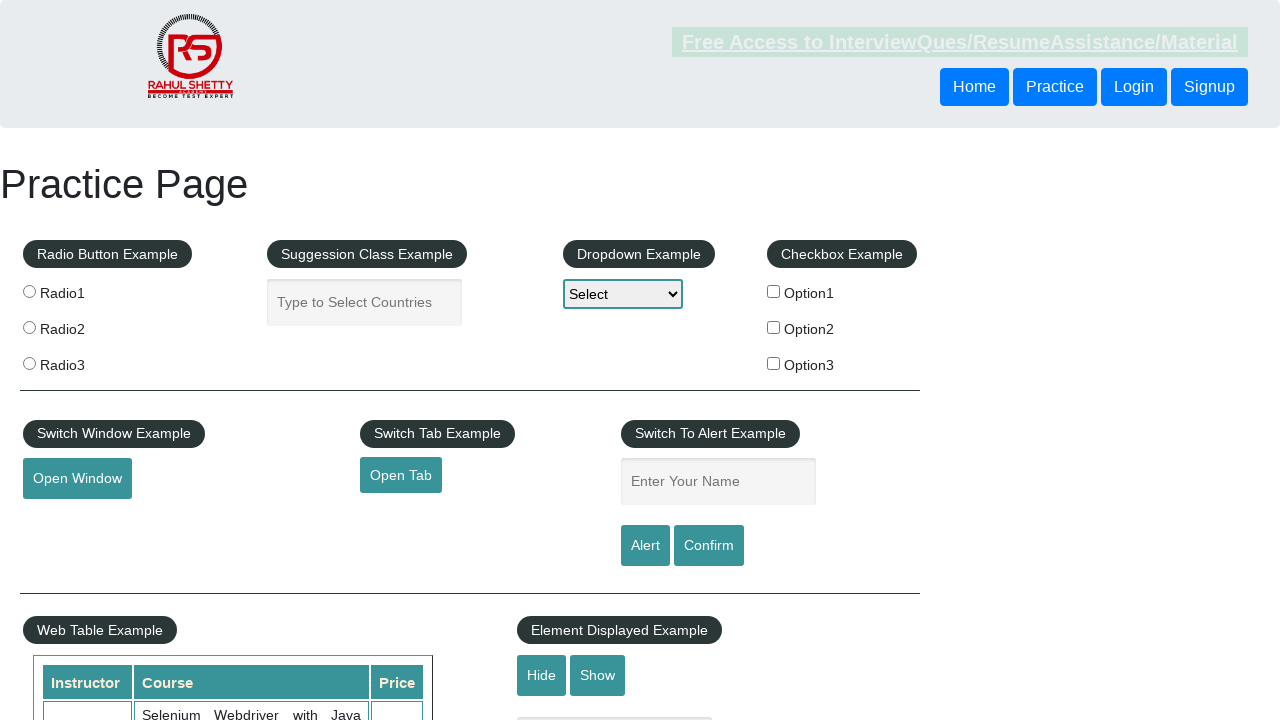

Set up dialog handler to dismiss confirm dialog
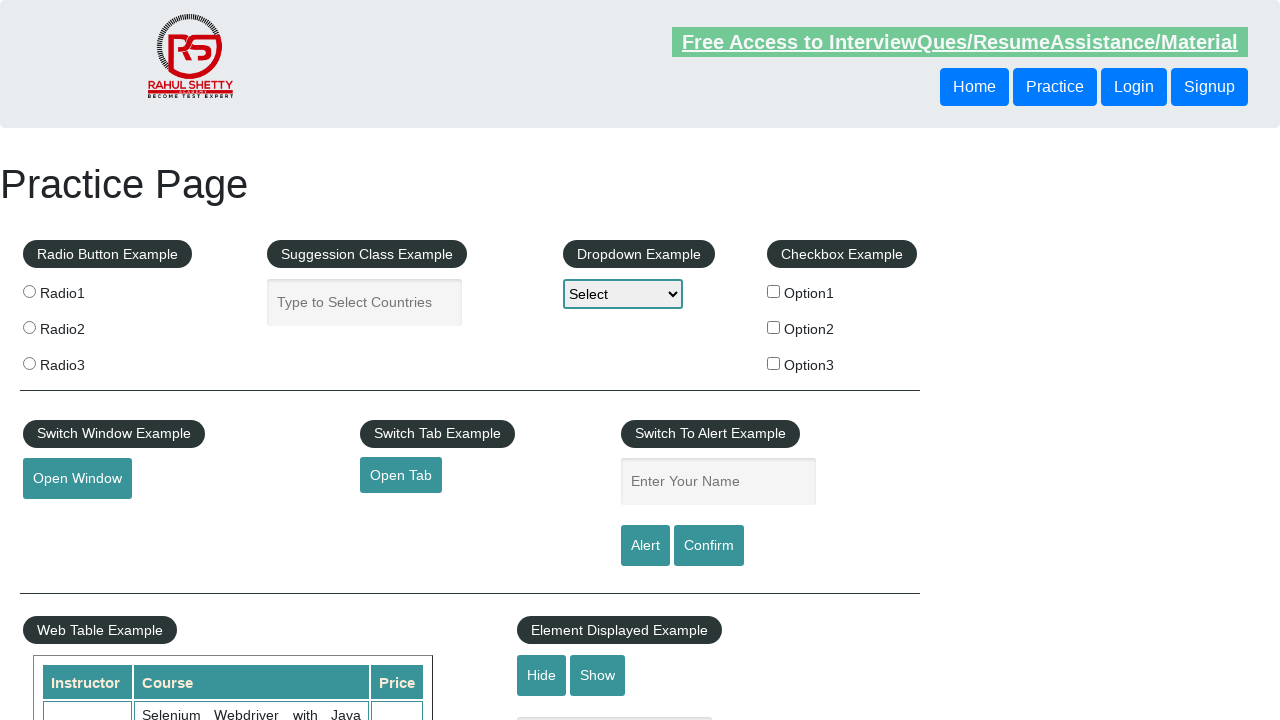

Clicked confirm button to trigger confirm dialog at (709, 546) on #confirmbtn
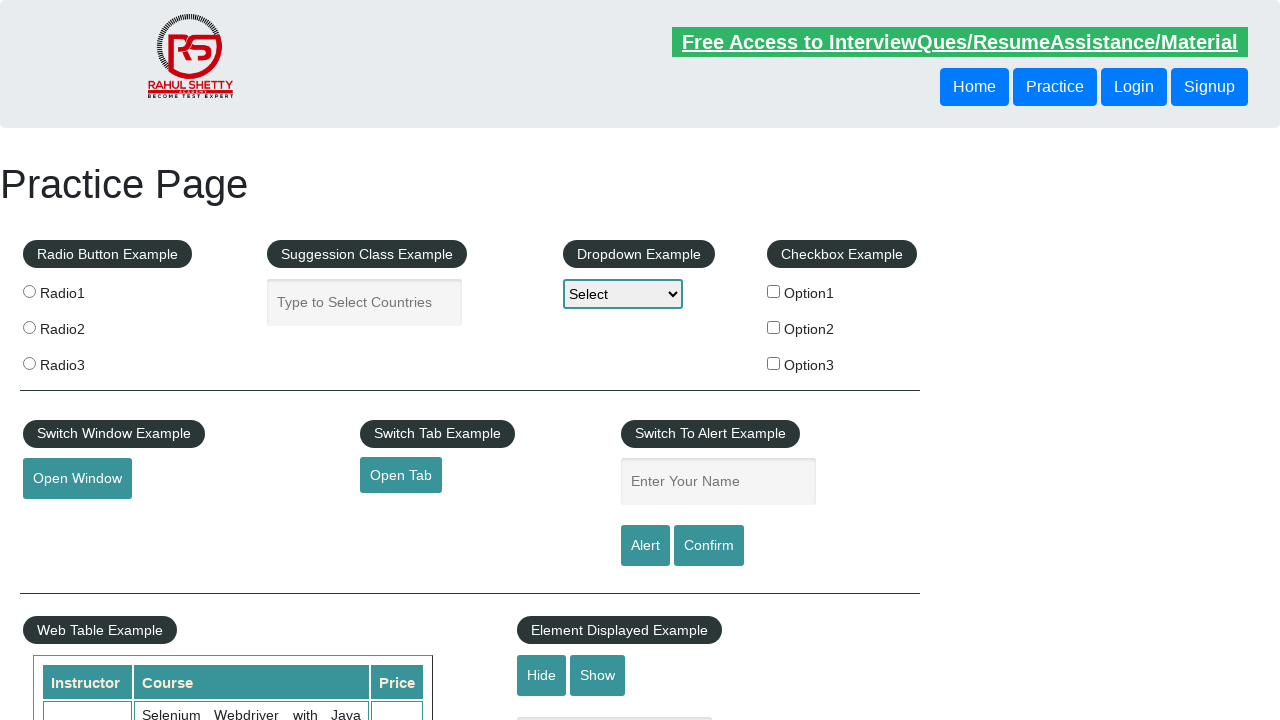

Waited for confirm dialog to be processed
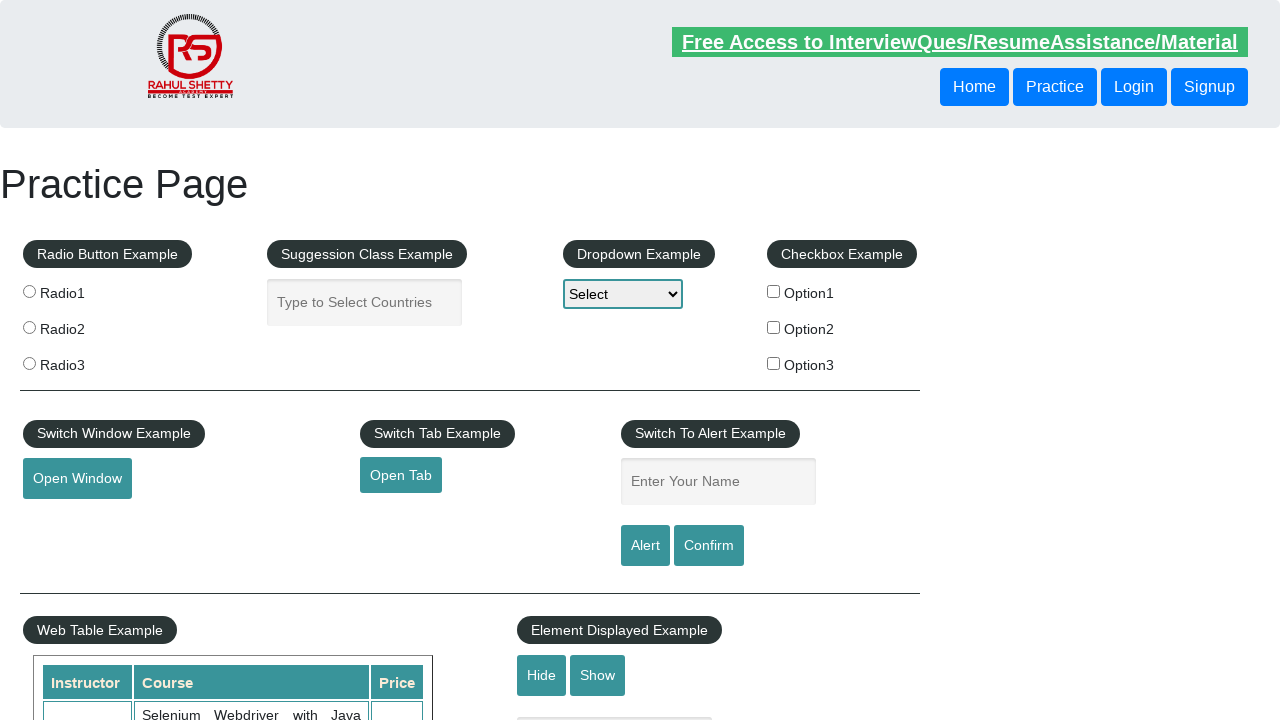

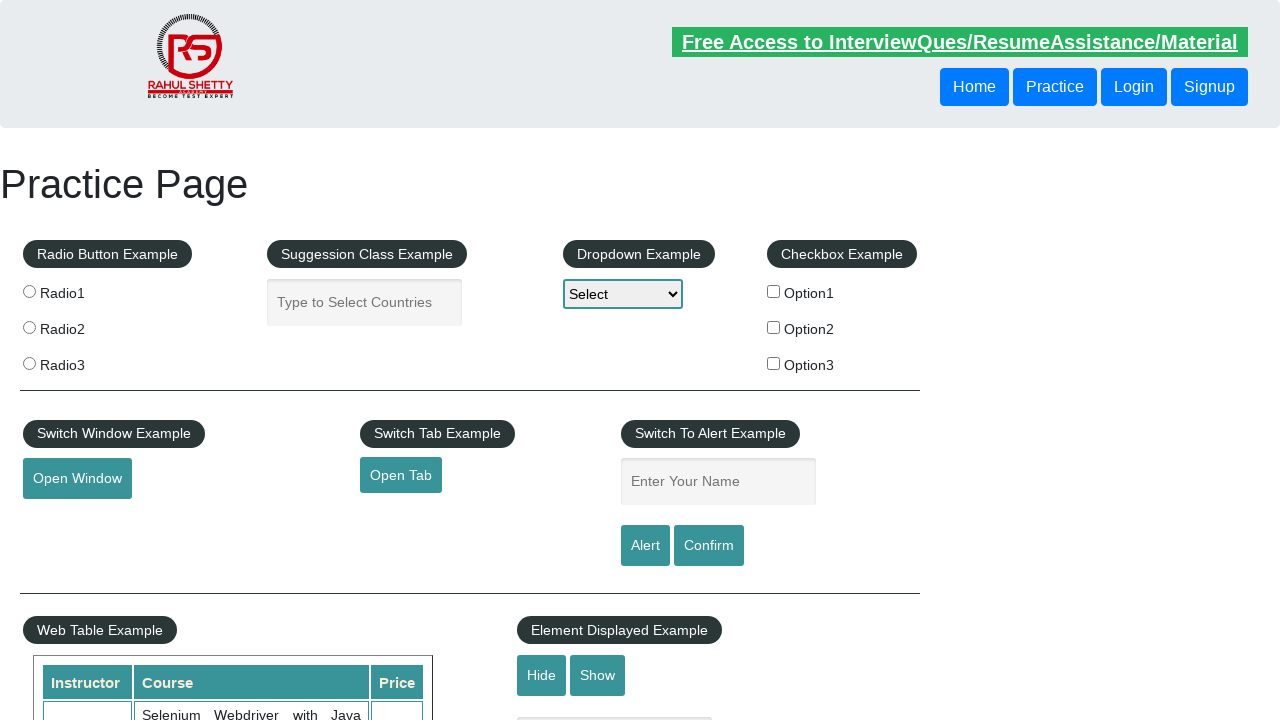